Navigates to the main page, counts links, gets heading text, and clicks on the Inputs link

Starting URL: https://the-internet.herokuapp.com/

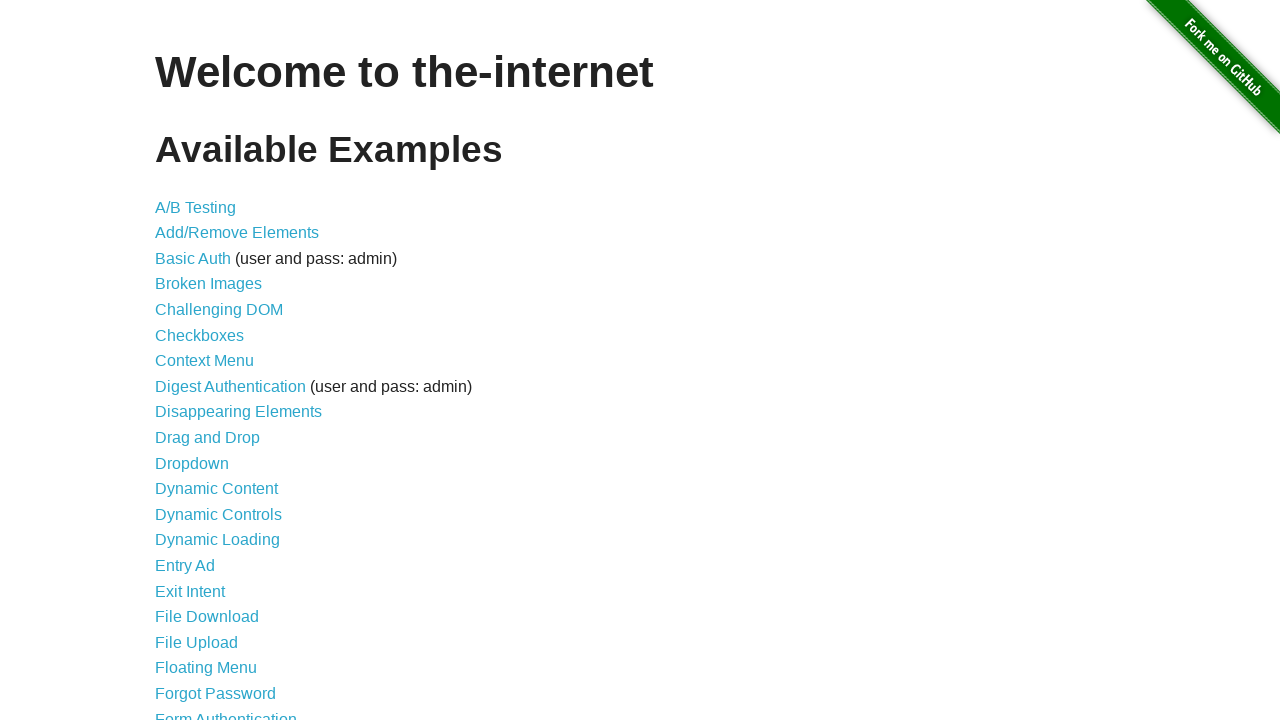

Navigated to main page at https://the-internet.herokuapp.com/
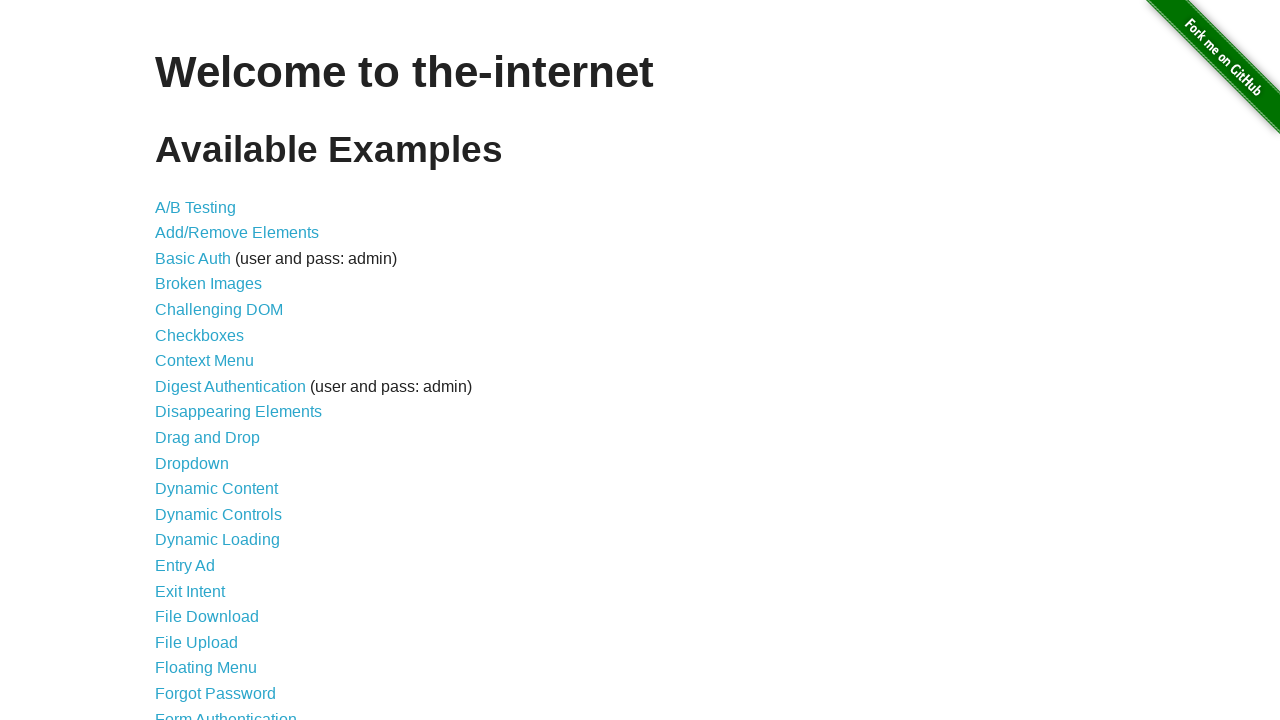

Counted 46 links on the page
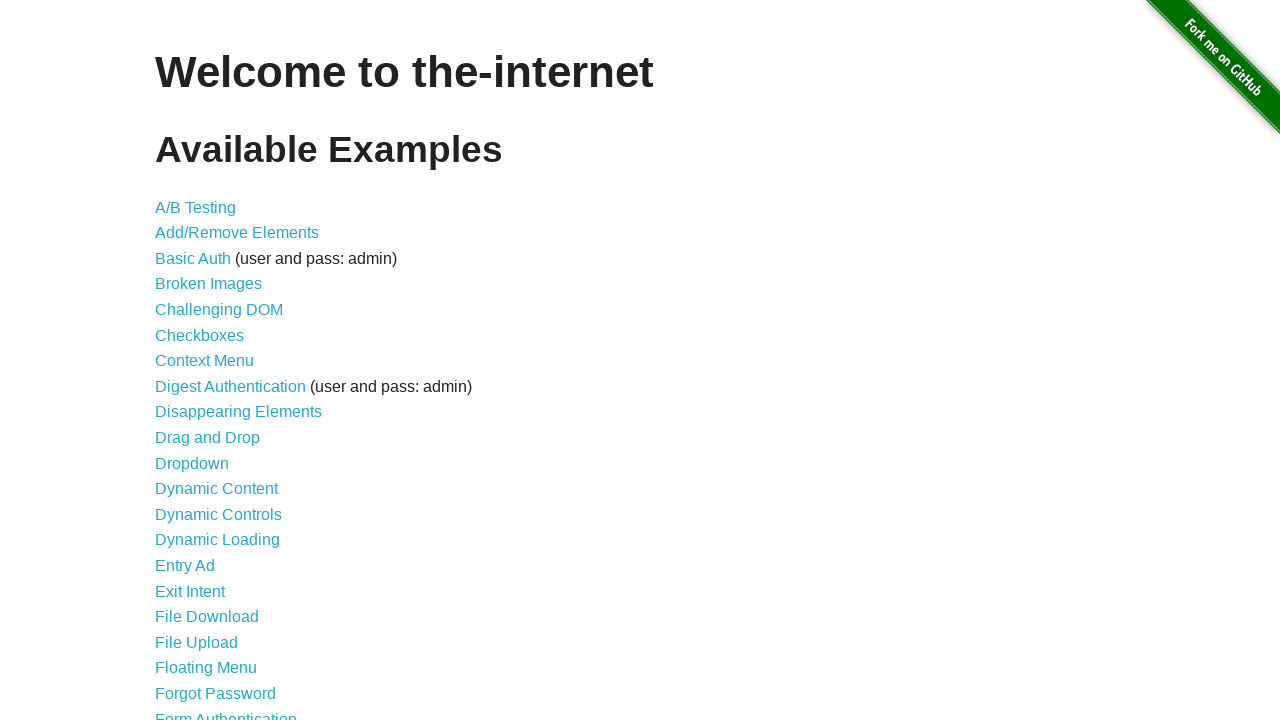

Retrieved heading text: 'Welcome to the-internet'
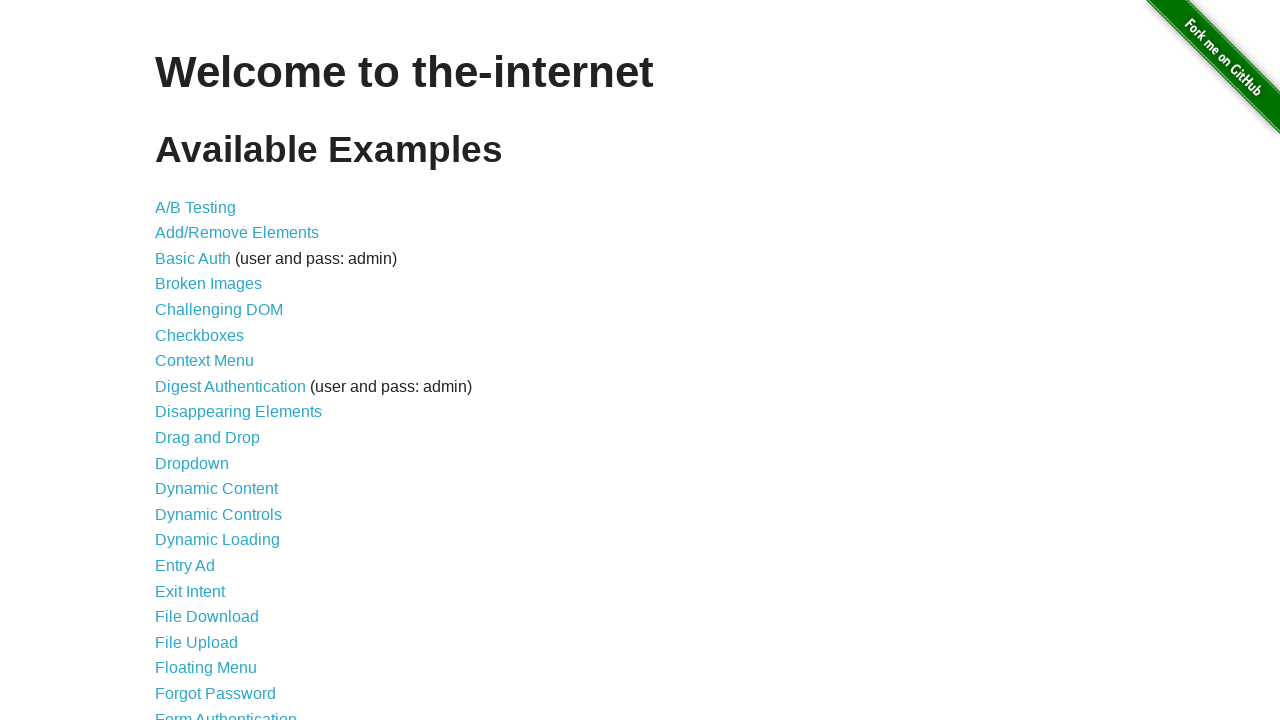

Clicked on the Inputs link at (176, 361) on a:text("Inputs")
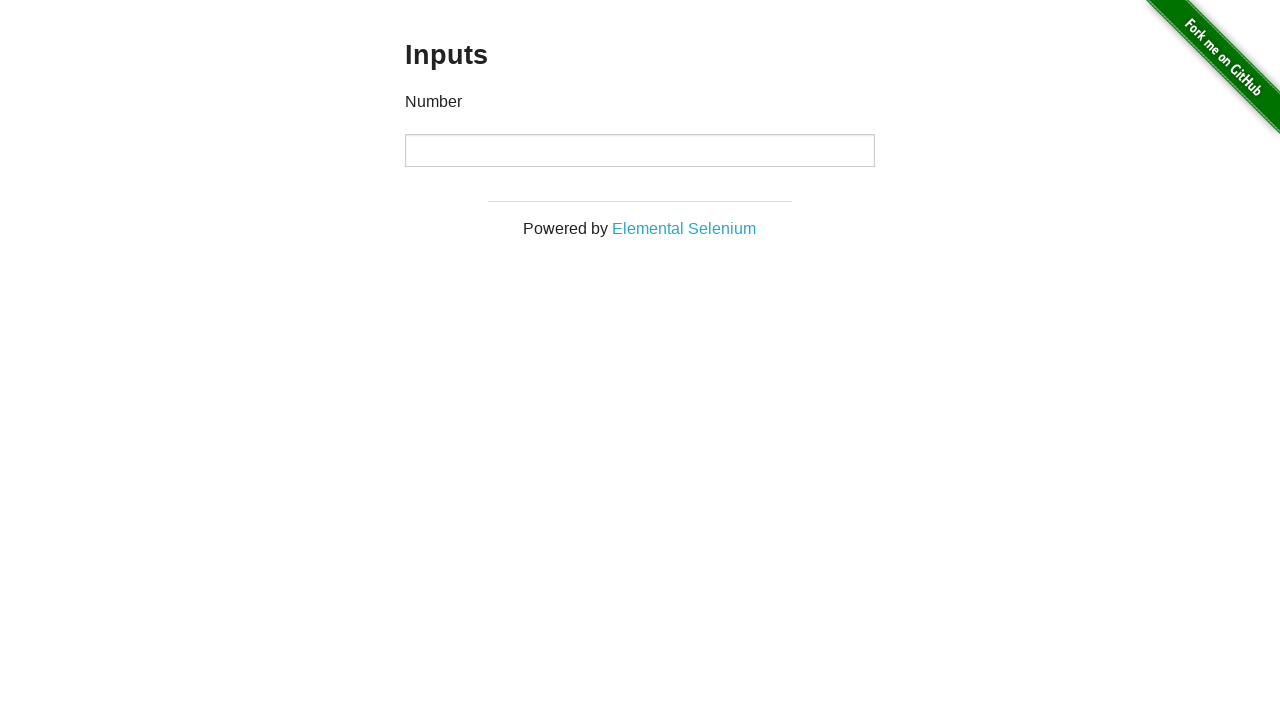

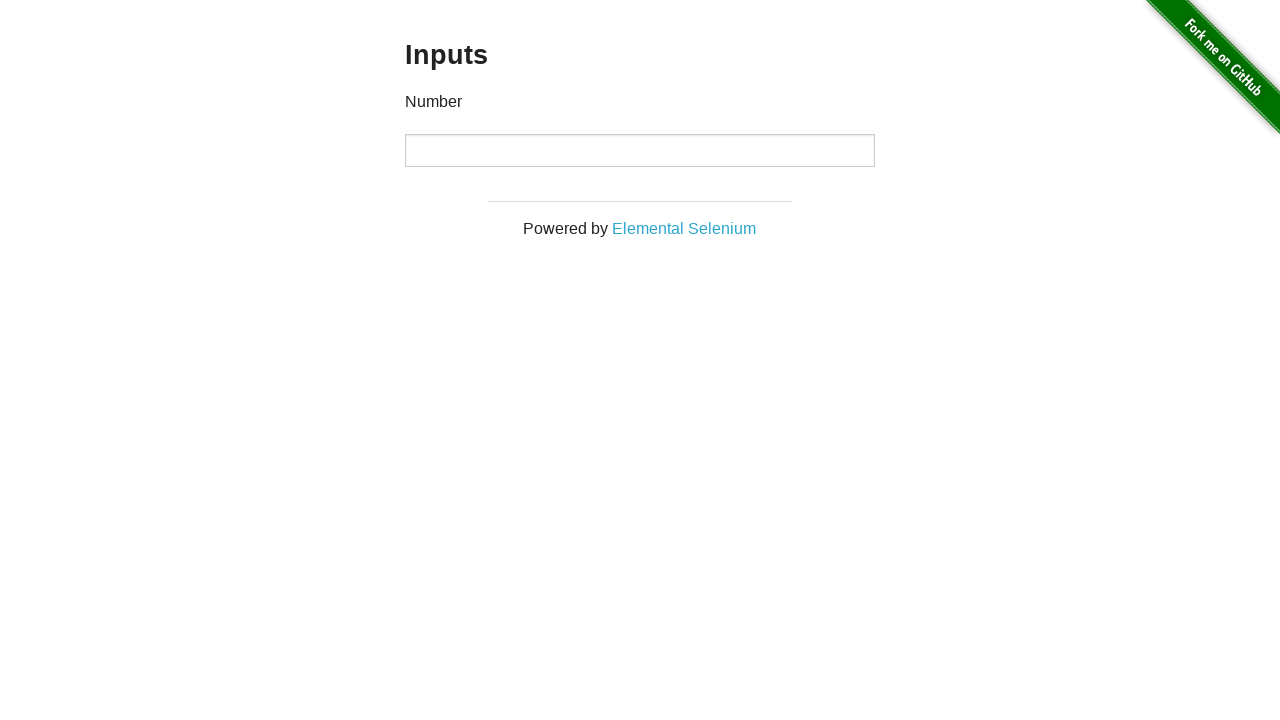